Tests entering 50 (non-perfect square) and verifies the alert shows the correct square root of 7.07

Starting URL: https://kristinek.github.io/site/tasks/enter_a_number

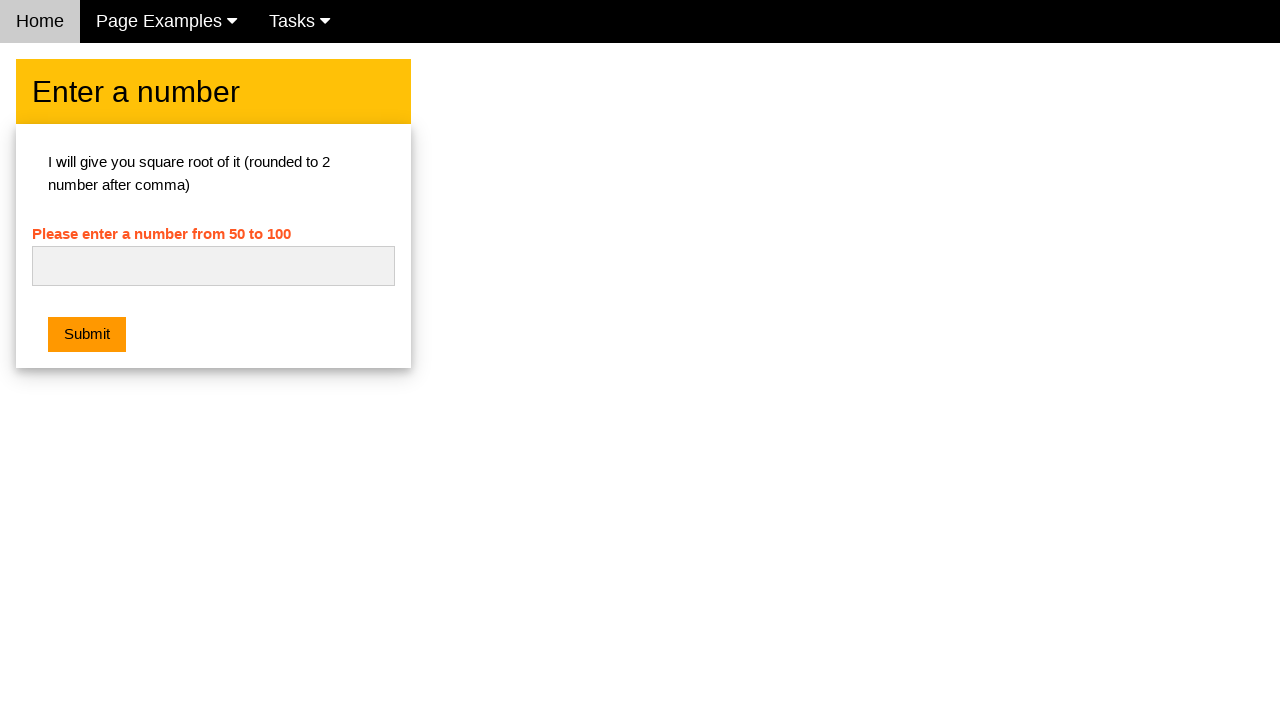

Filled number input field with '50' (non-perfect square) on #numb
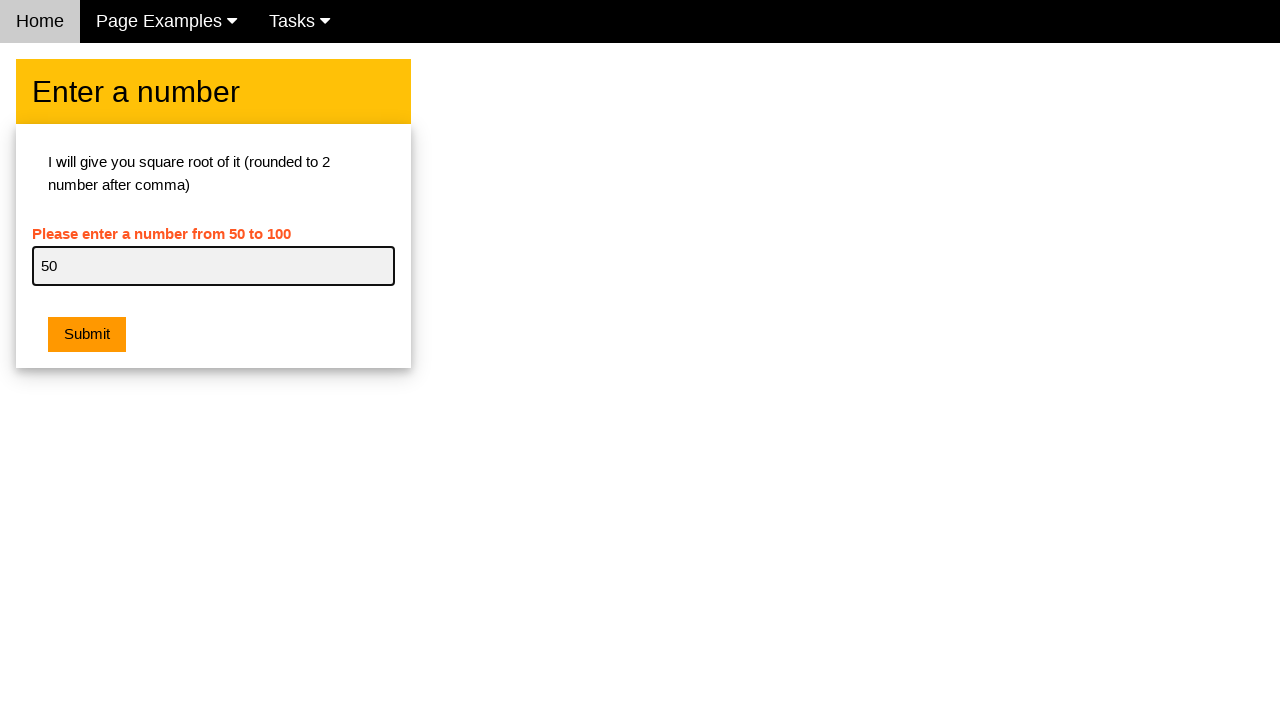

Clicked Submit button to calculate square root at (87, 335) on xpath=//button[contains(text(),'Submit')]
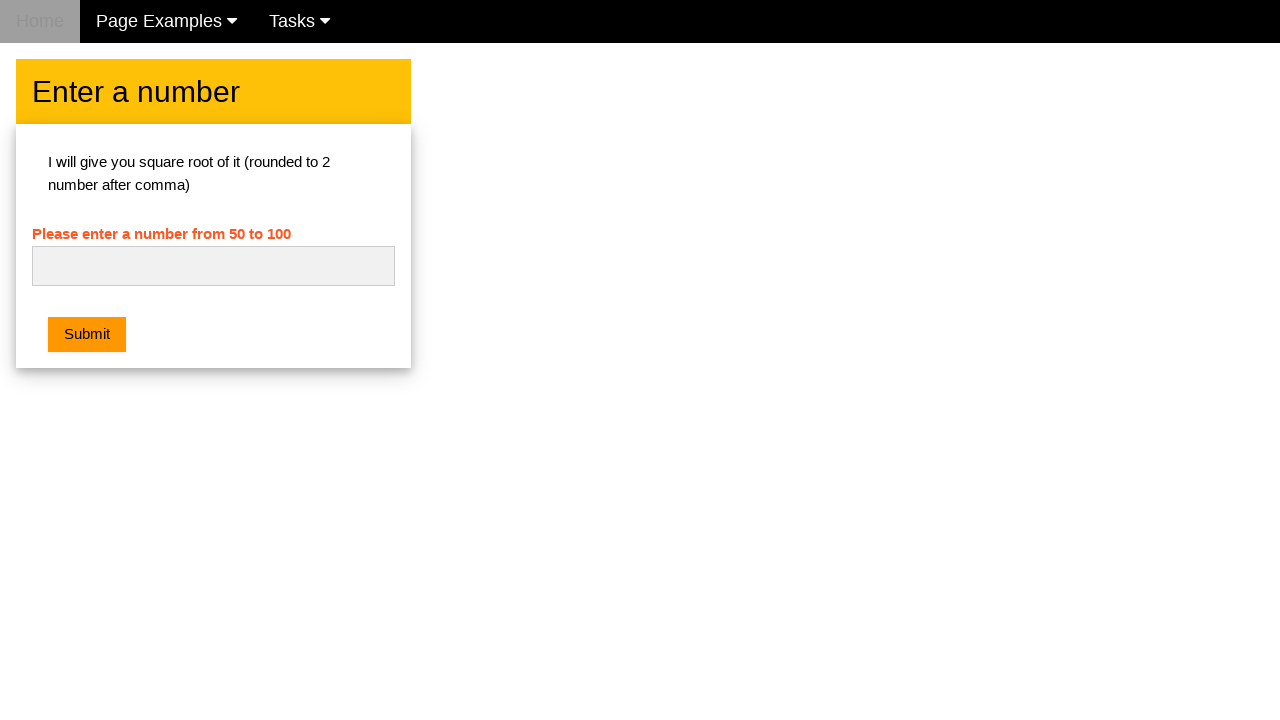

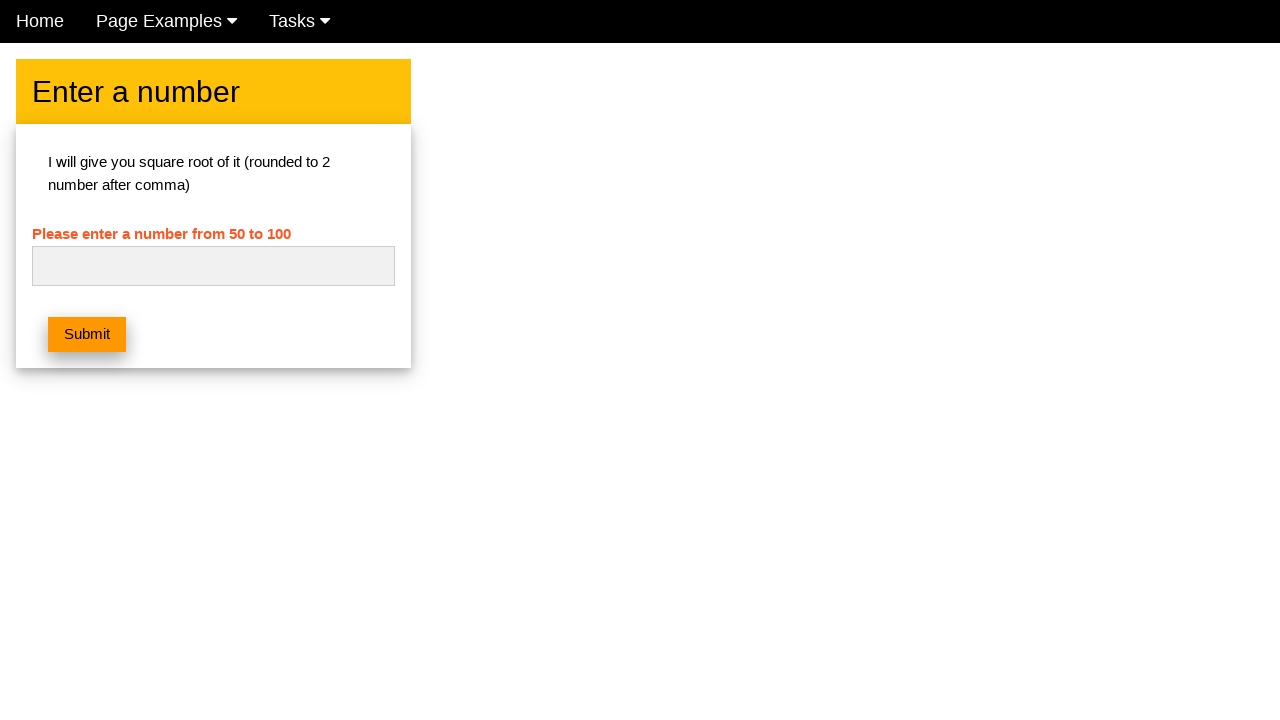